Opens the OrangeHRM demo website and waits for the page to load. This is a basic browser automation script that simply navigates to the site.

Starting URL: https://opensource-demo.orangehrmlive.com/

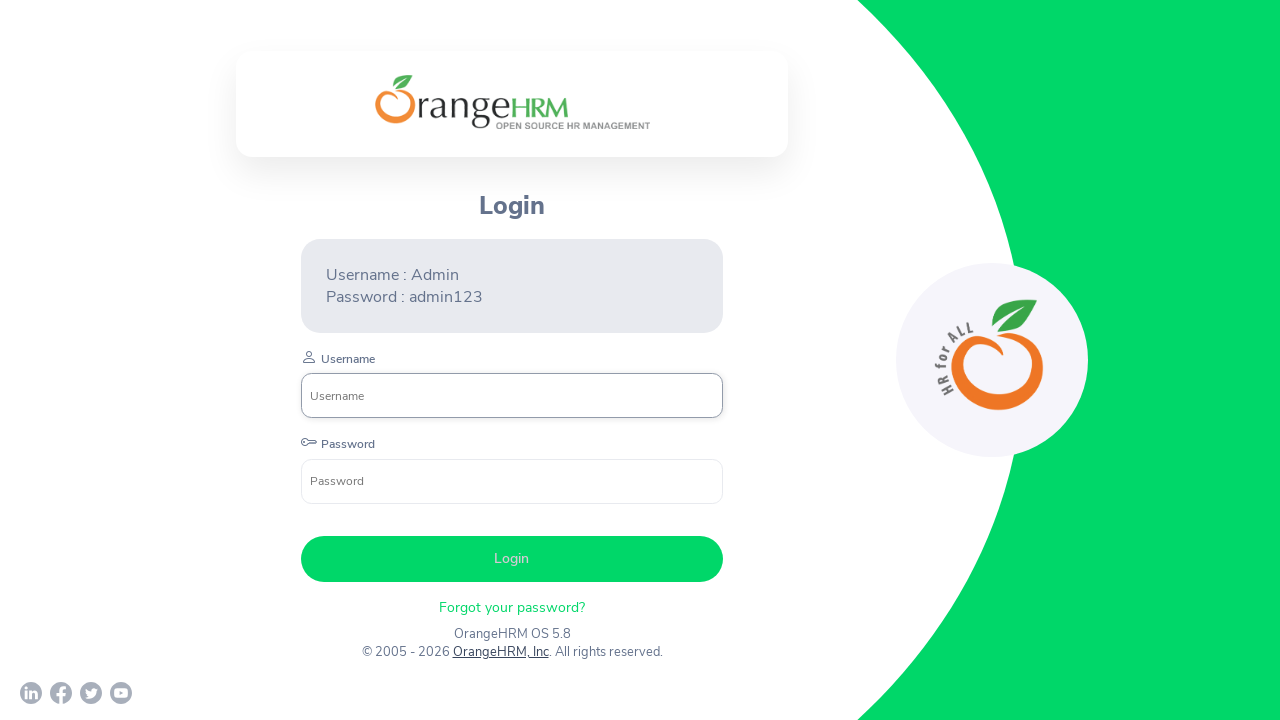

Waited for page to reach network idle state - OrangeHRM login page fully loaded
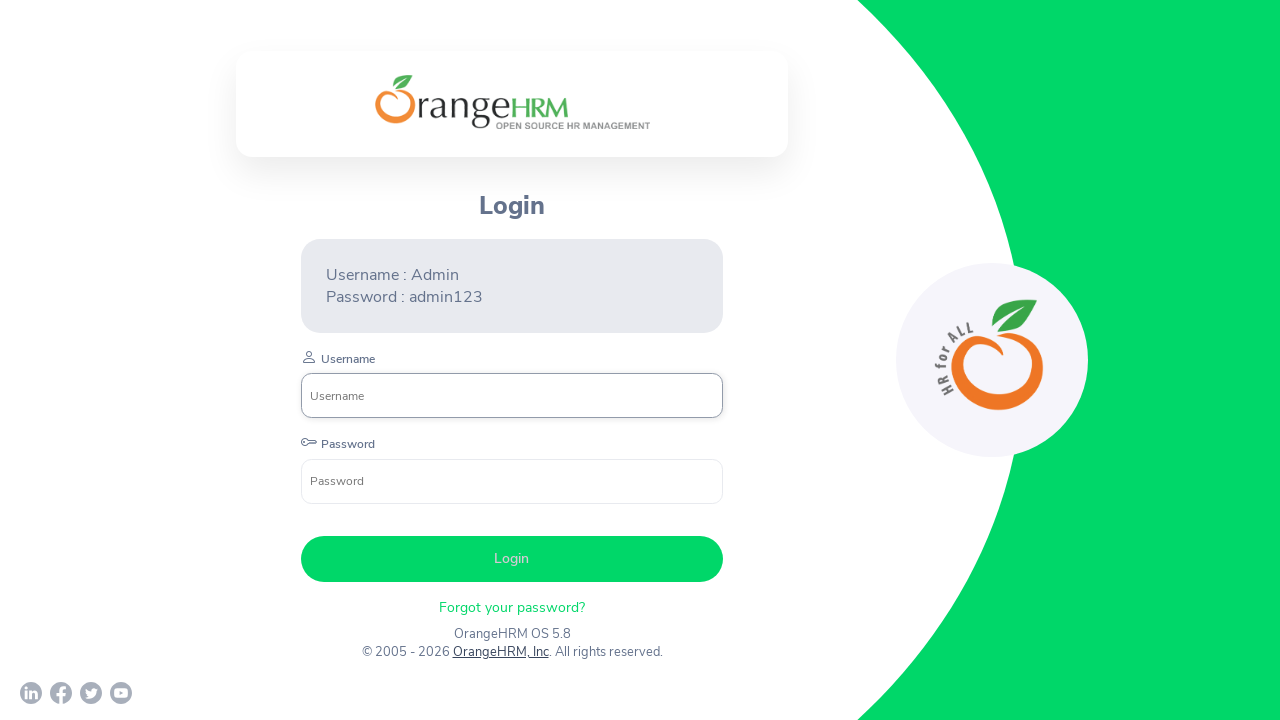

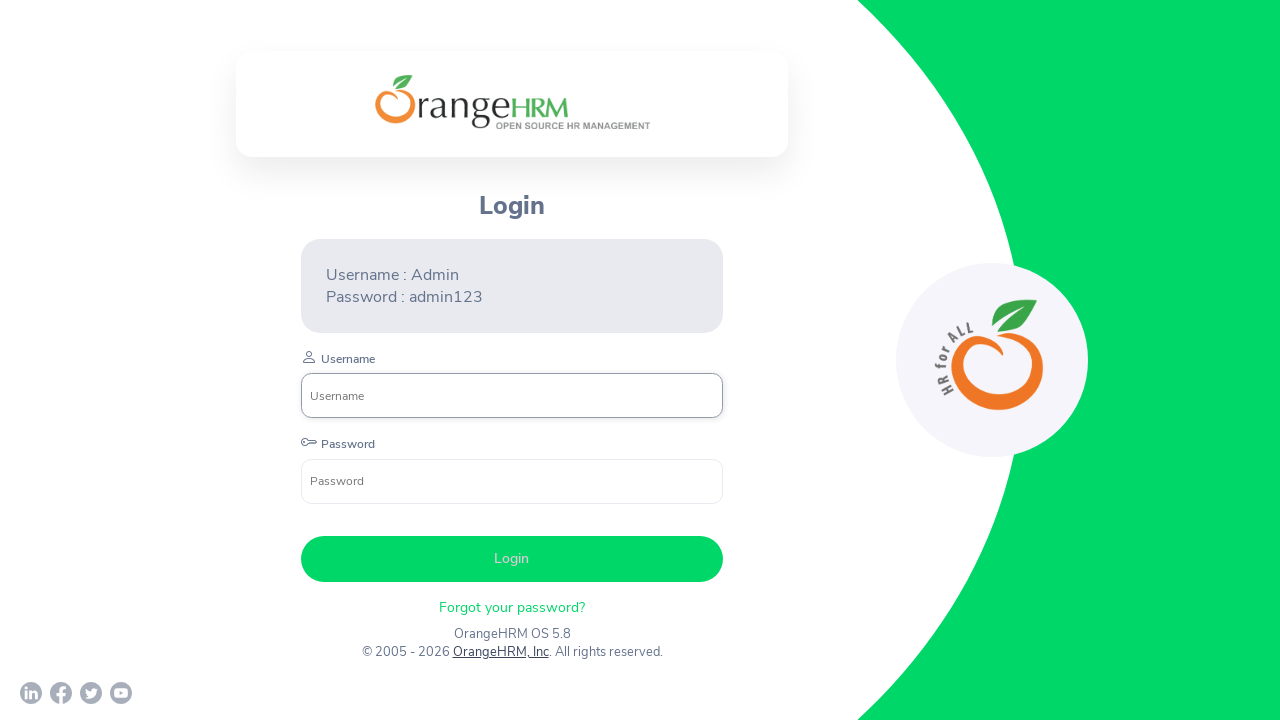